Tests JavaScript confirm alert by clicking the second button and dismissing the alert to verify the cancel action result message

Starting URL: https://testcenter.techproeducation.com/index.php?page=javascript-alerts

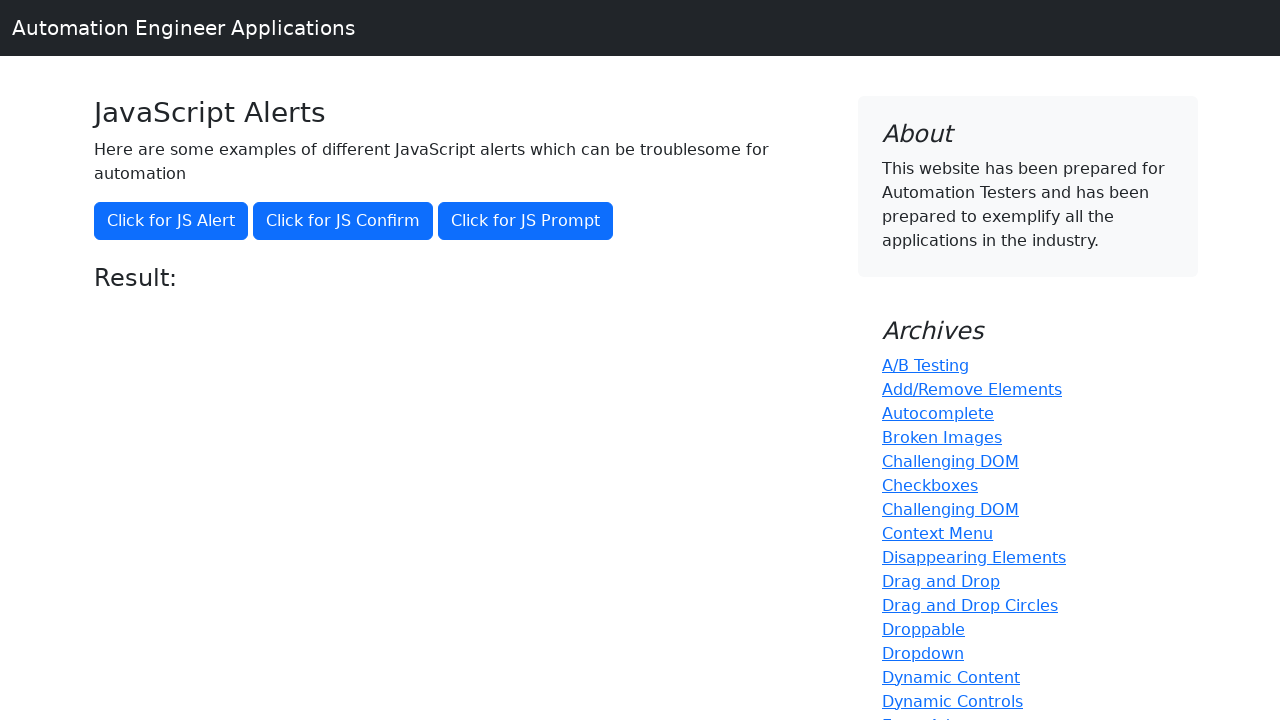

Clicked jsConfirm button to trigger JavaScript confirm alert at (343, 221) on xpath=//button[@onclick='jsConfirm()']
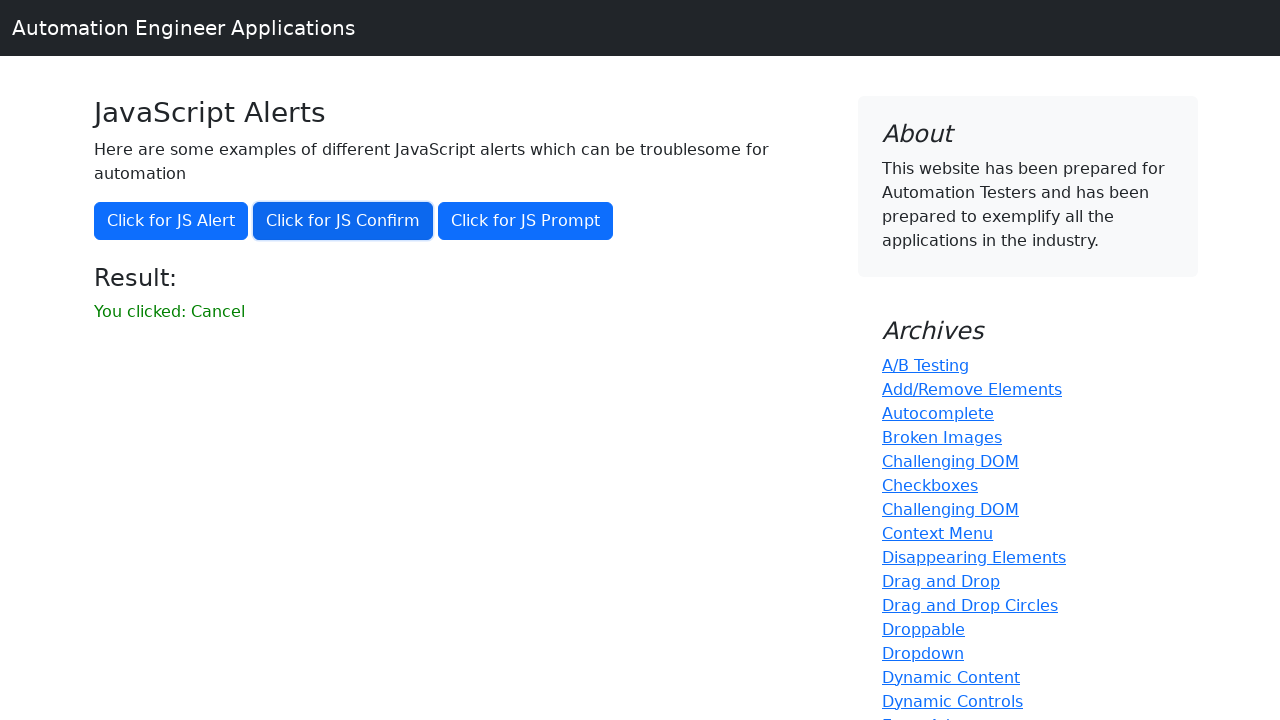

Set up dialog handler to dismiss alerts
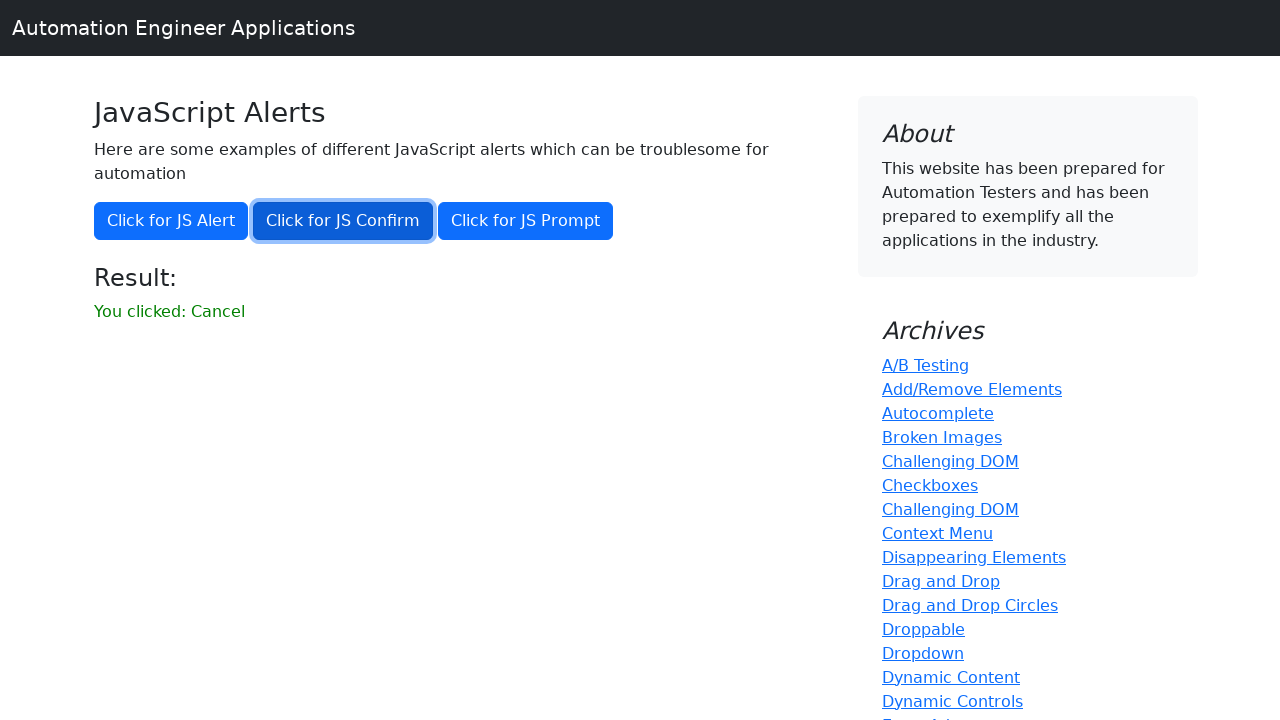

Clicked jsConfirm button to trigger confirm alert and dismiss it at (343, 221) on xpath=//button[@onclick='jsConfirm()']
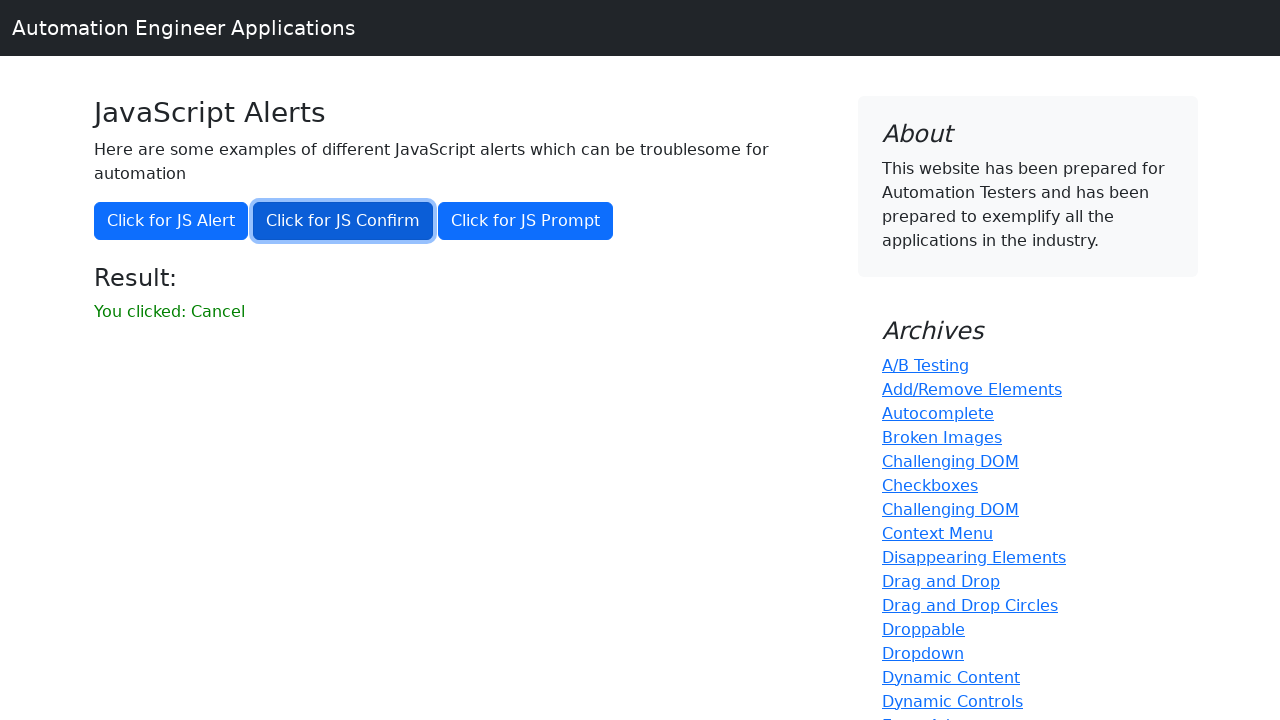

Result message element appeared after dismissing alert
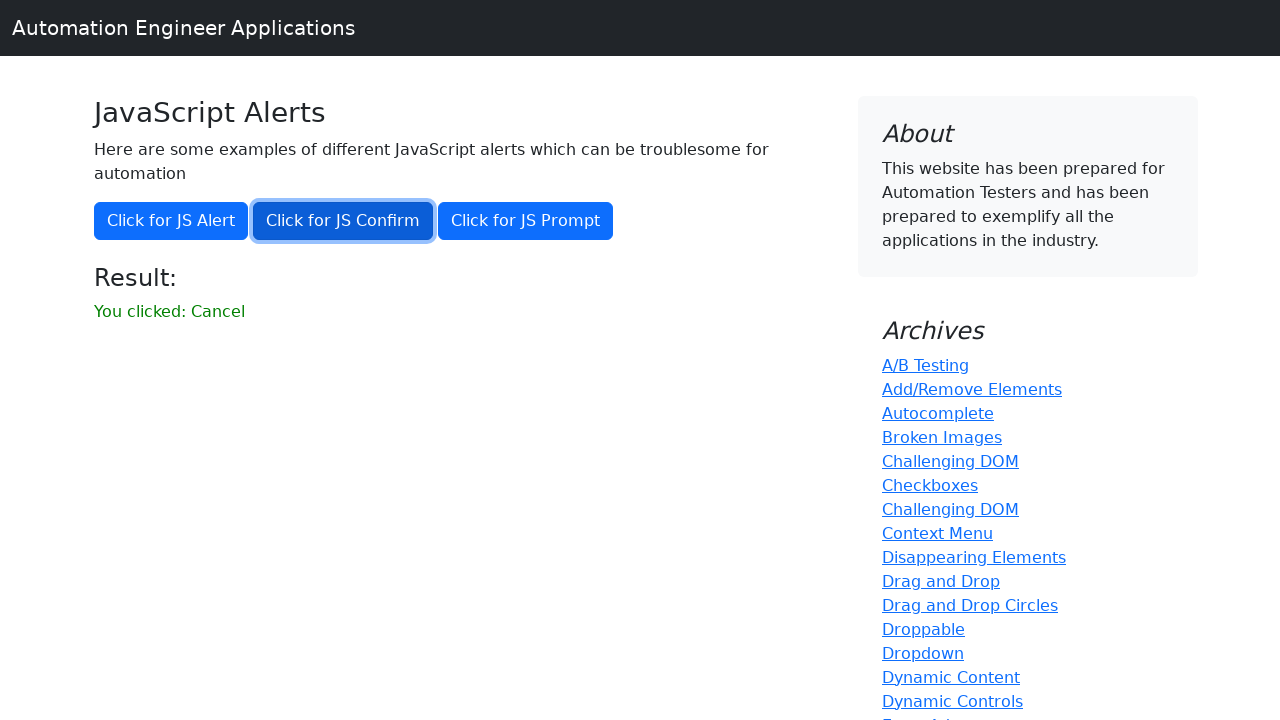

Extracted result text: 'You clicked: Cancel'
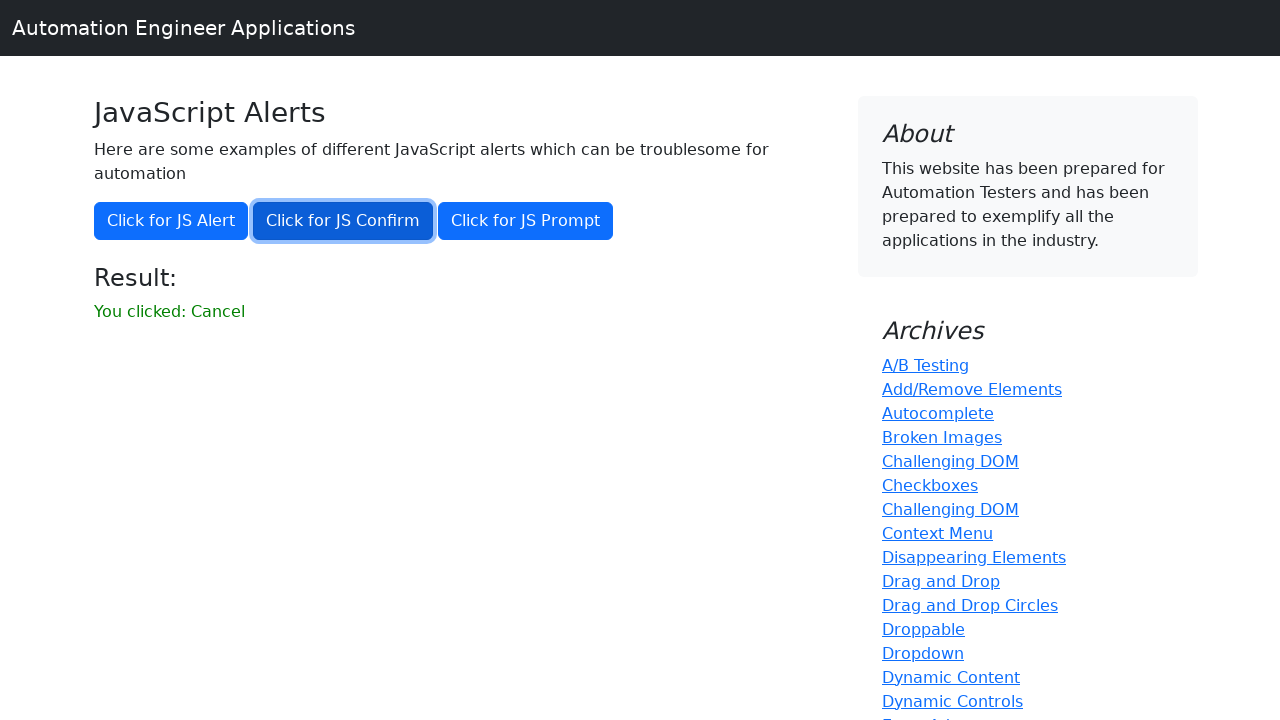

Verified that cancel action result message matches expected text
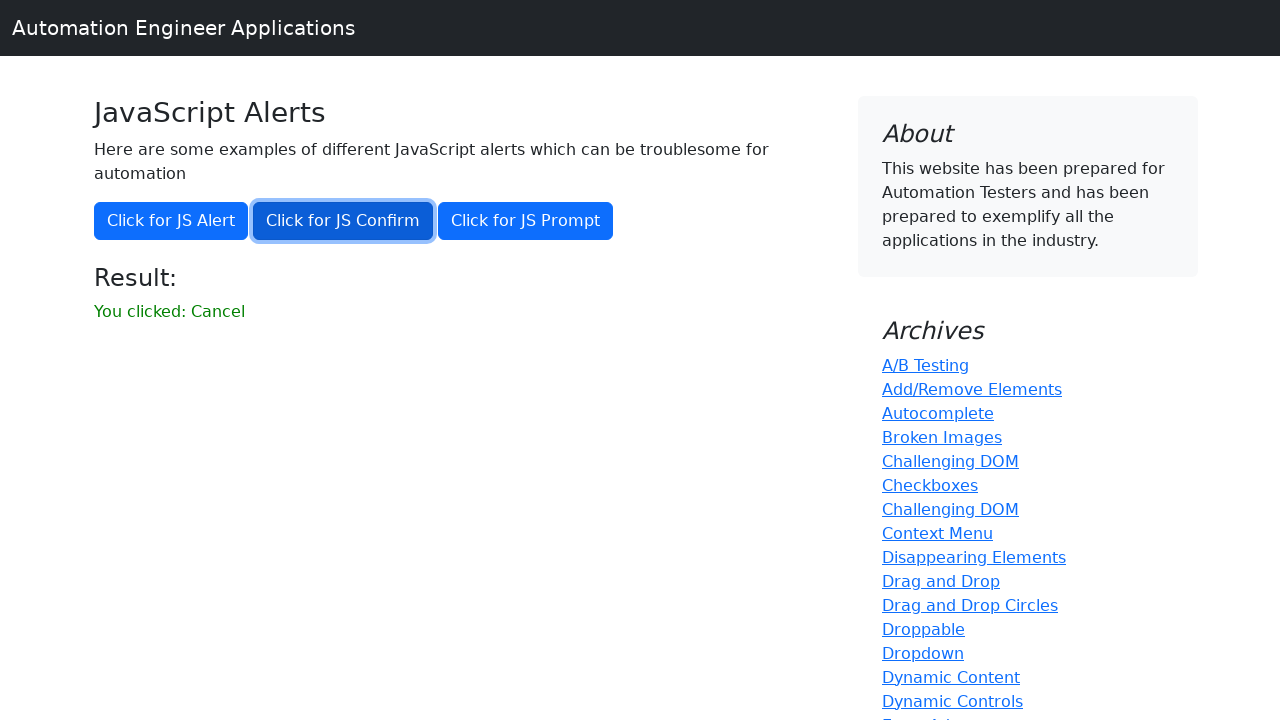

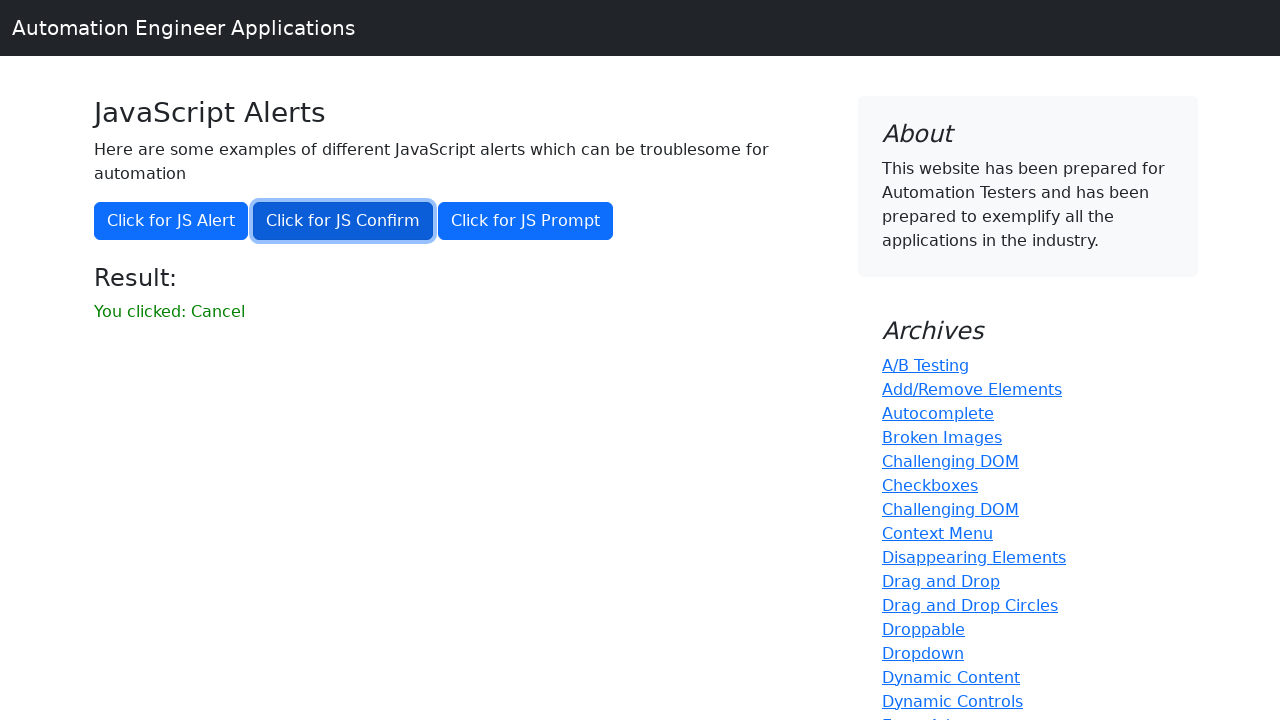